Tests auto-suggestion dropdown functionality by typing a partial country name and selecting a matching option from the suggestions

Starting URL: https://rahulshettyacademy.com/dropdownsPractise/

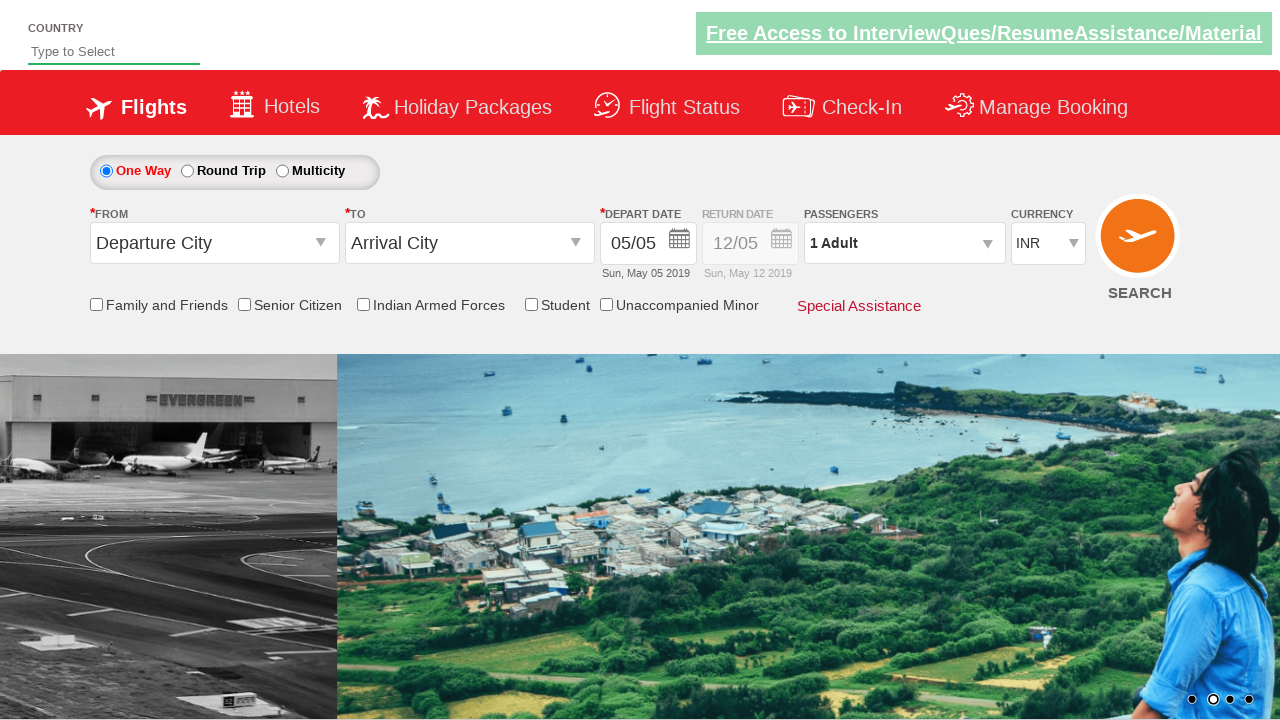

Typed 'ind' into auto-suggest field on #autosuggest
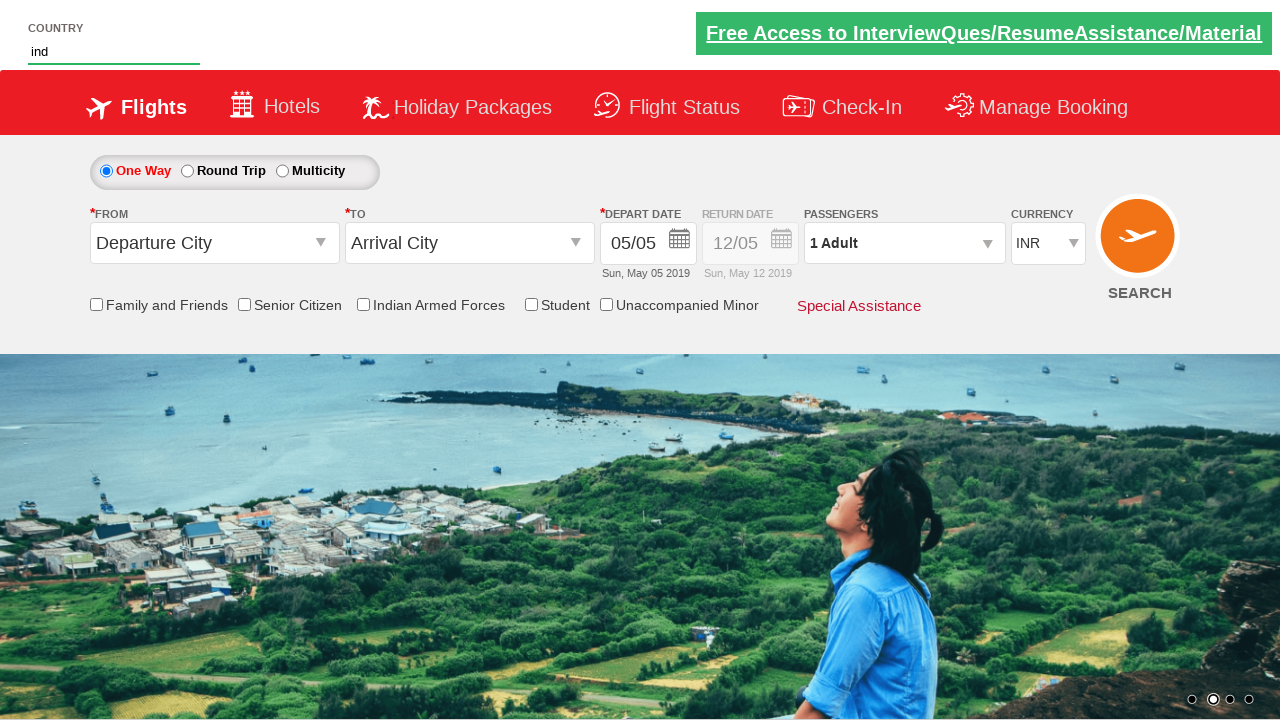

Auto-suggestion dropdown appeared with matching options
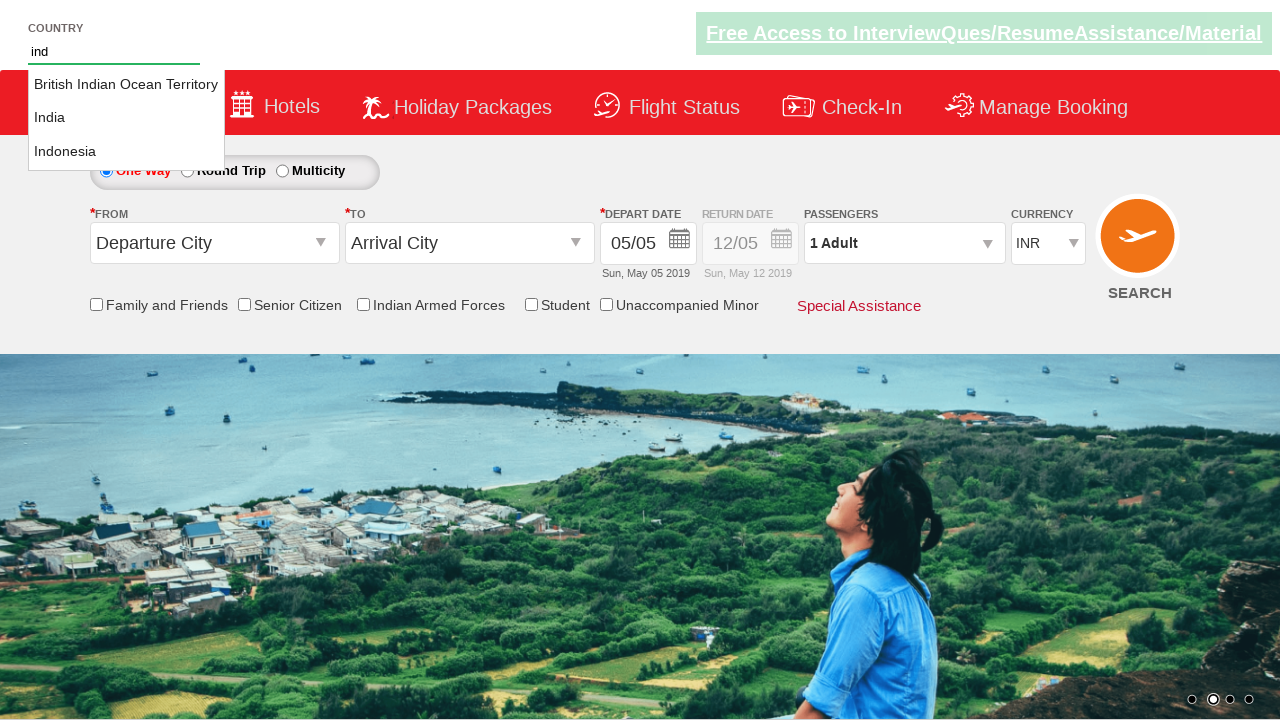

Selected 'India' from the auto-suggestion dropdown at (126, 118) on li.ui-menu-item a >> nth=1
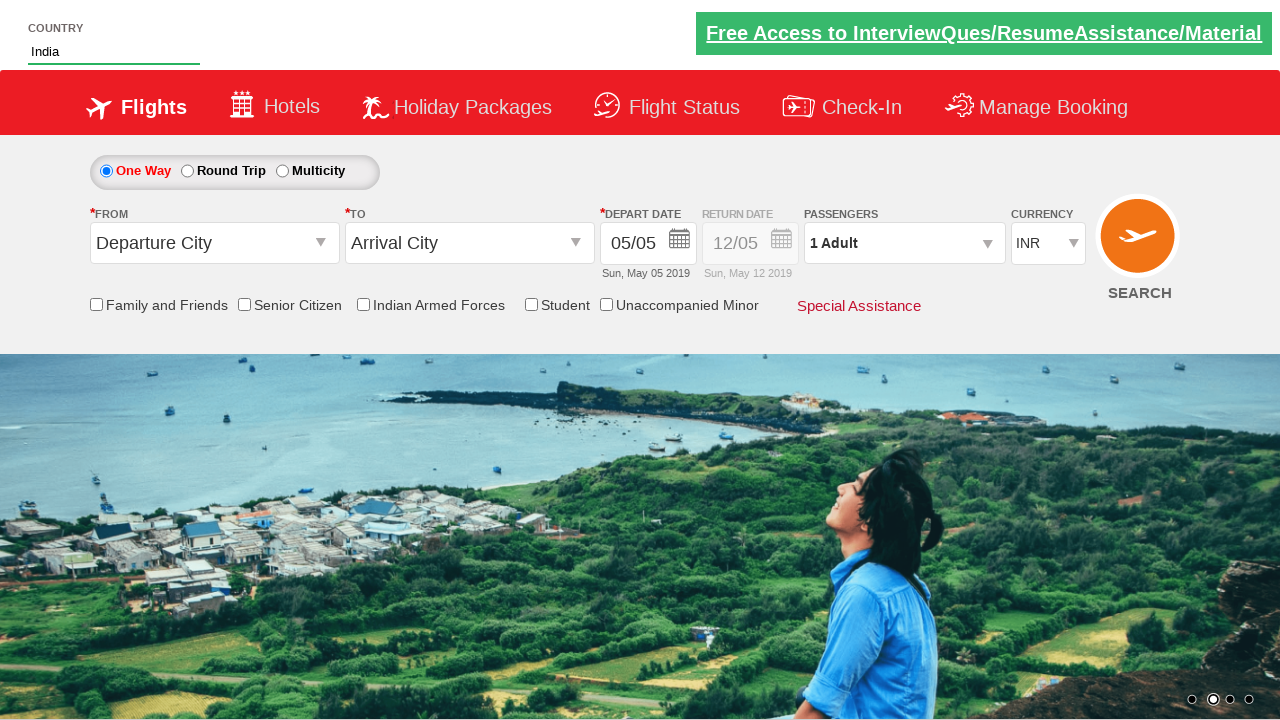

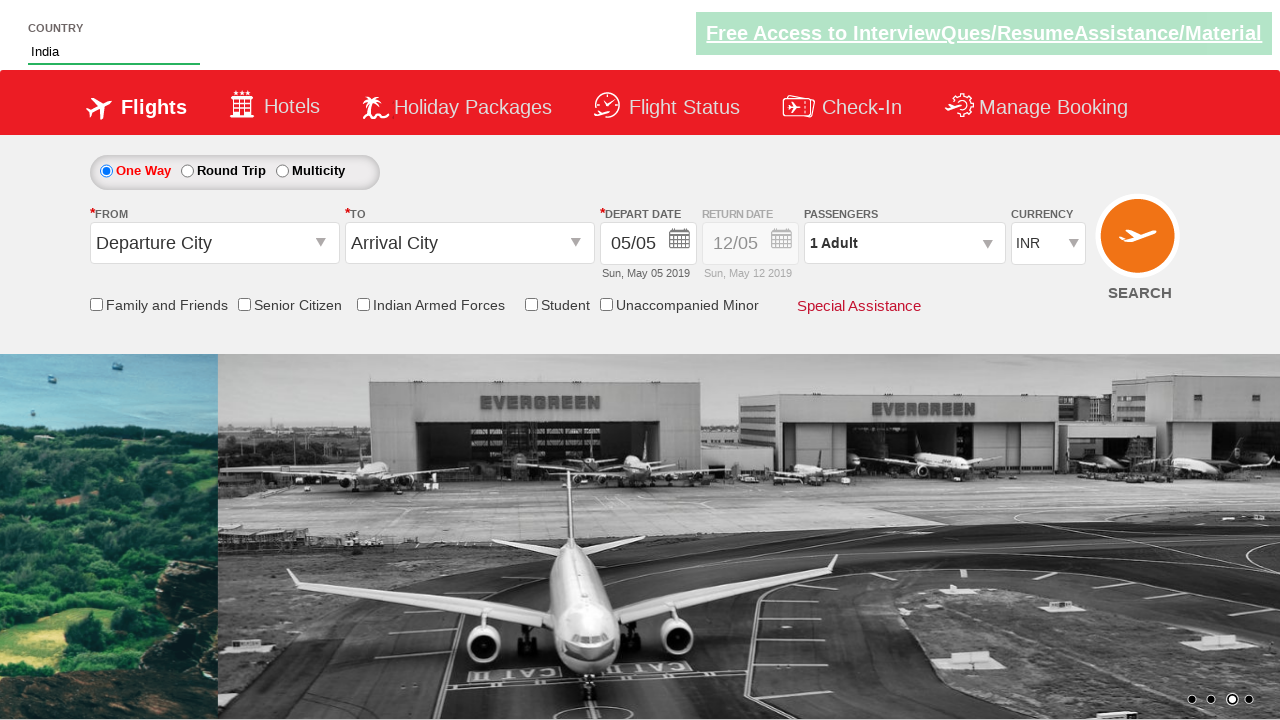